Tests filling the email field on the DemoQA practice automation form by entering an email address.

Starting URL: https://demoqa.com/automation-practice-form

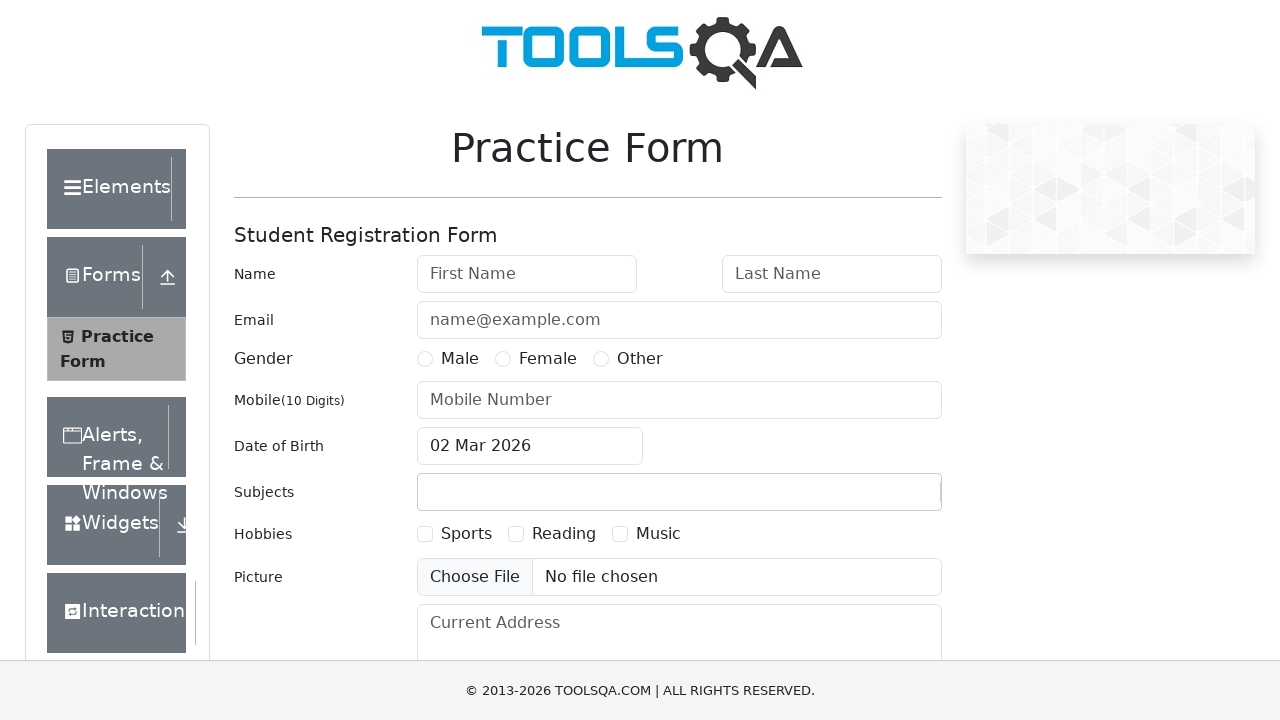

Filled email field with 'hello@gmail.com' on #userEmail
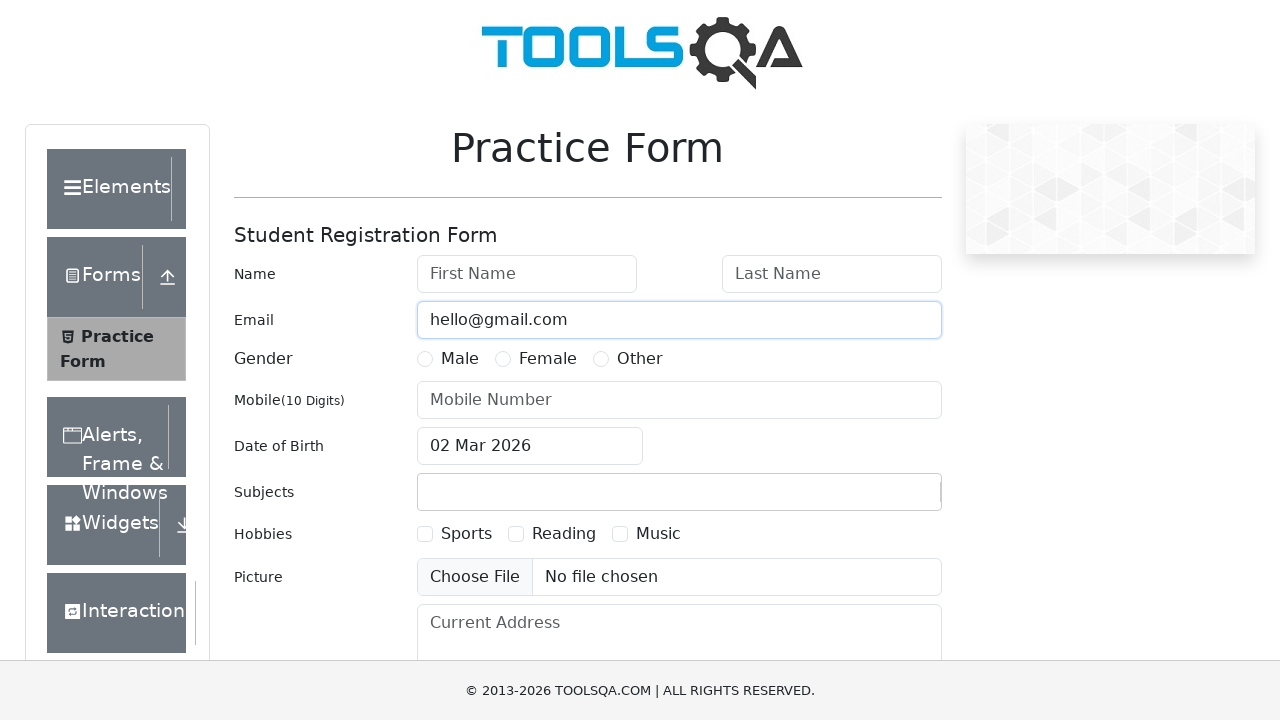

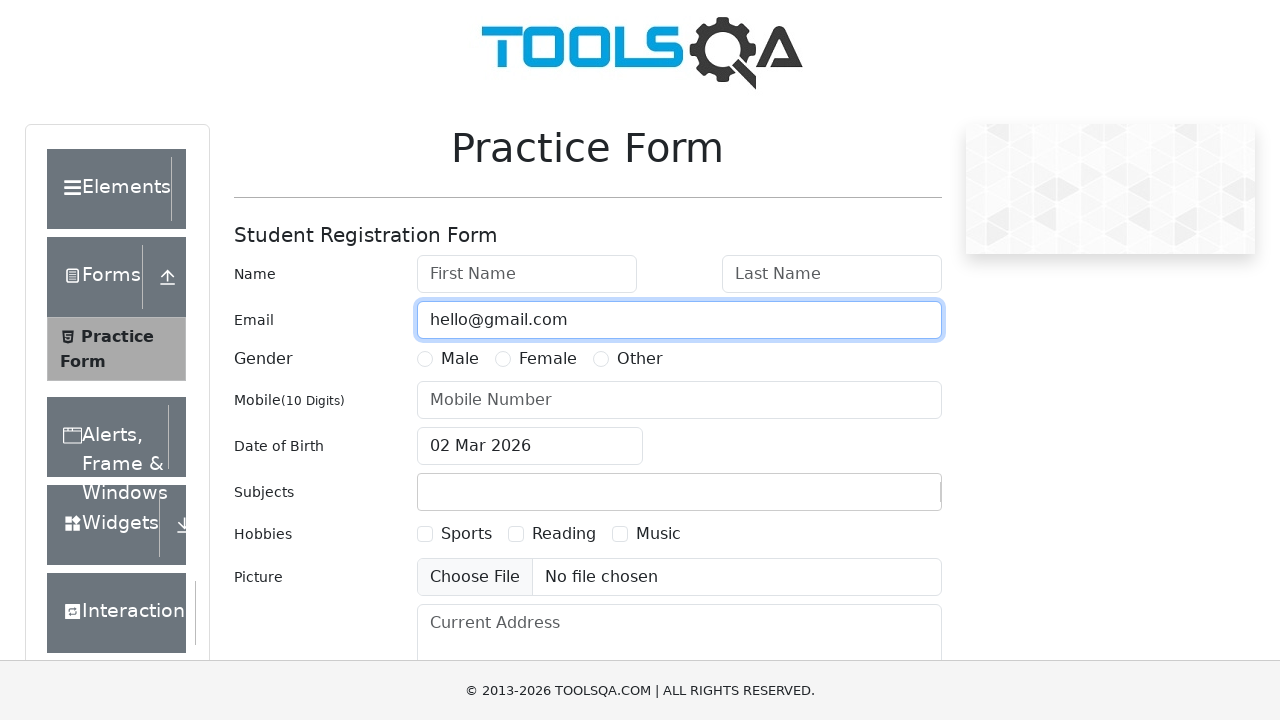